Tests the AngularJS greeting feature by typing a name into an input field and verifying the greeting message updates accordingly

Starting URL: http://www.angularjs.org

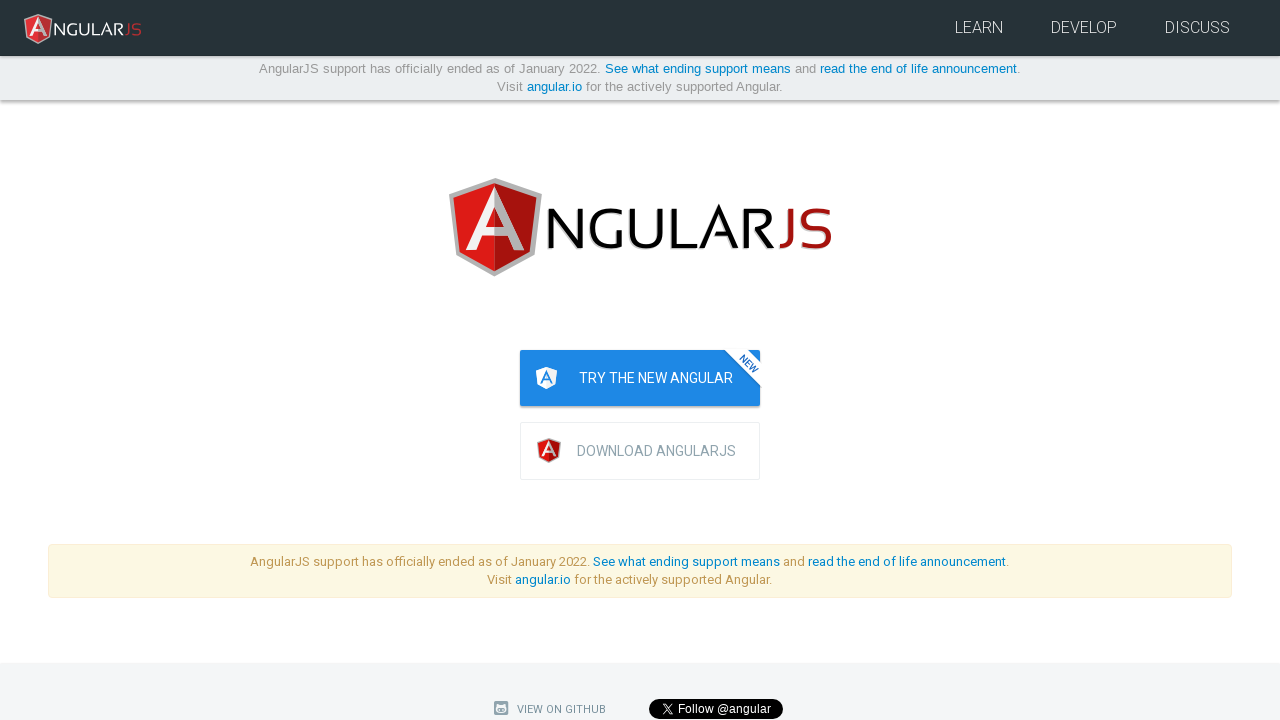

Navigated to AngularJS homepage
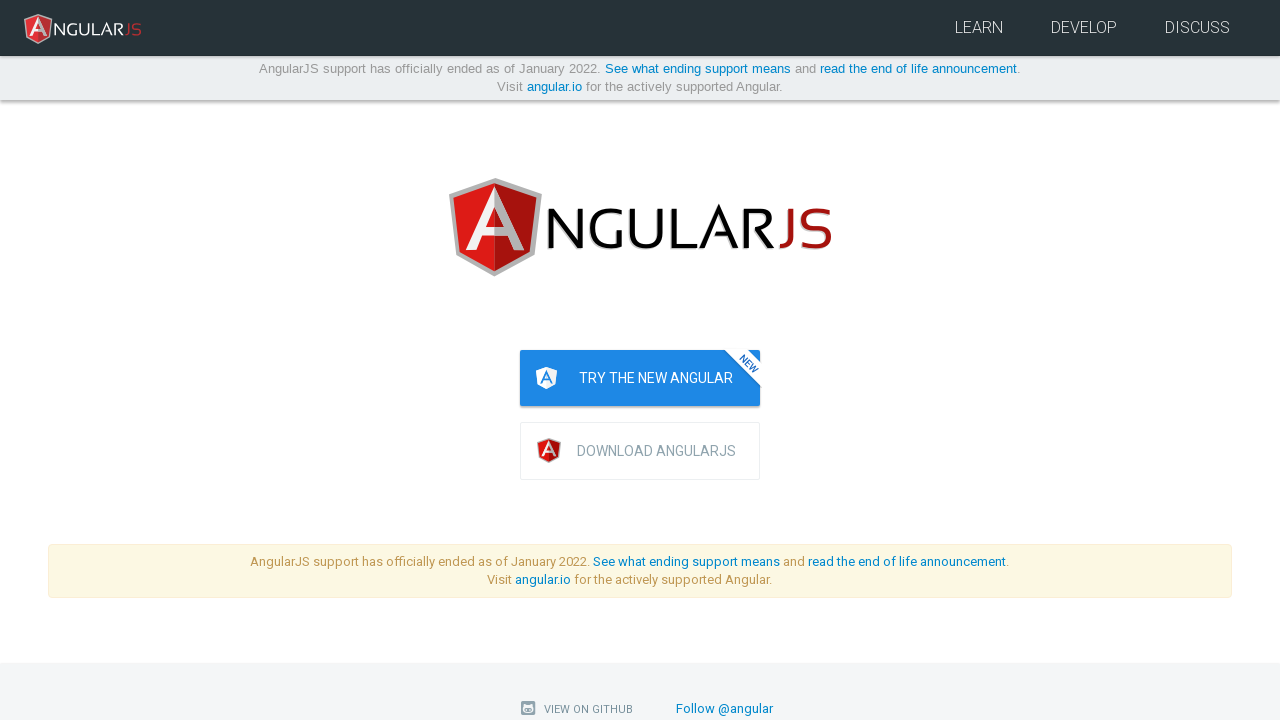

Filled greeting input field with 'Julie' on [ng-model="yourName"]
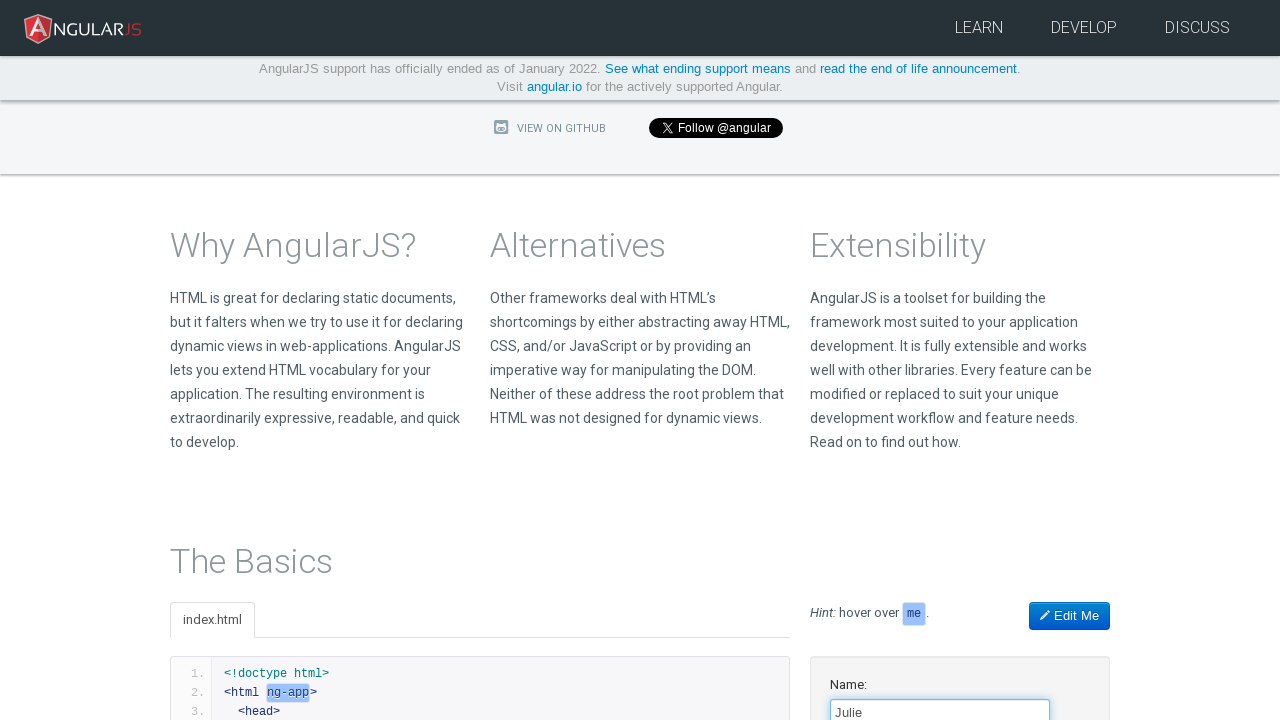

Greeting message appeared in h1.ng-binding element
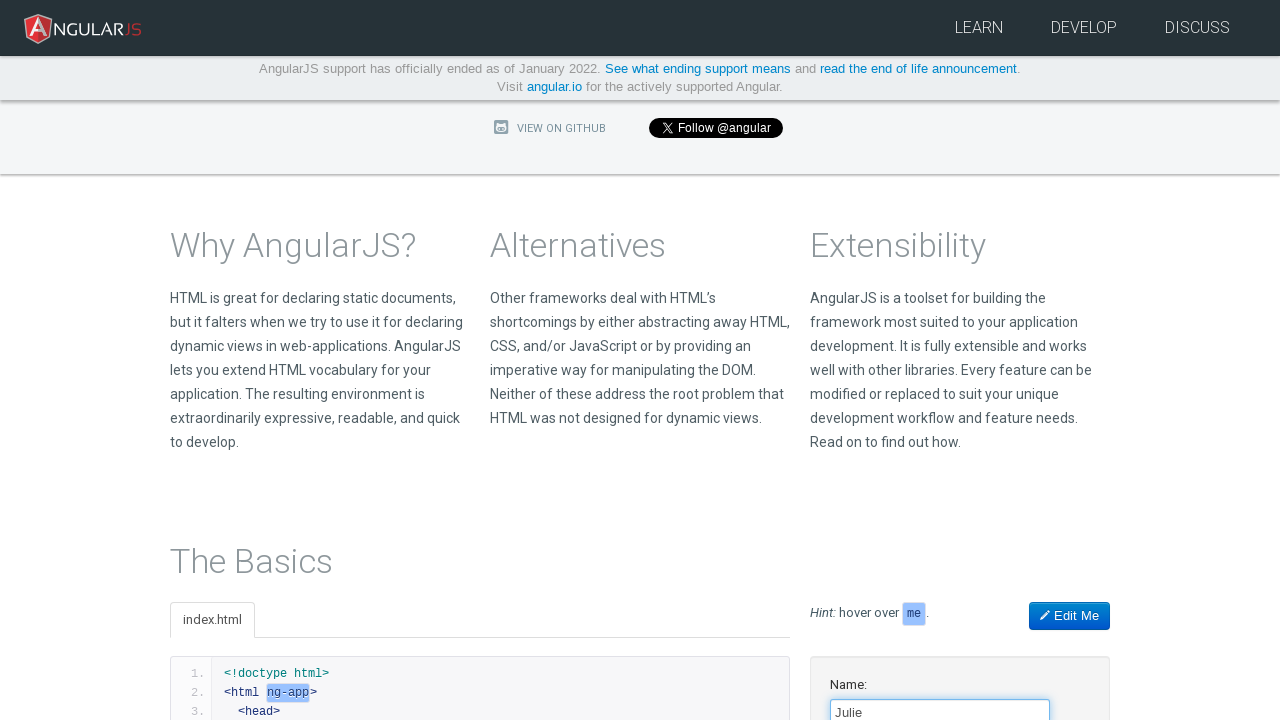

Retrieved greeting text: 'Hello Julie!'
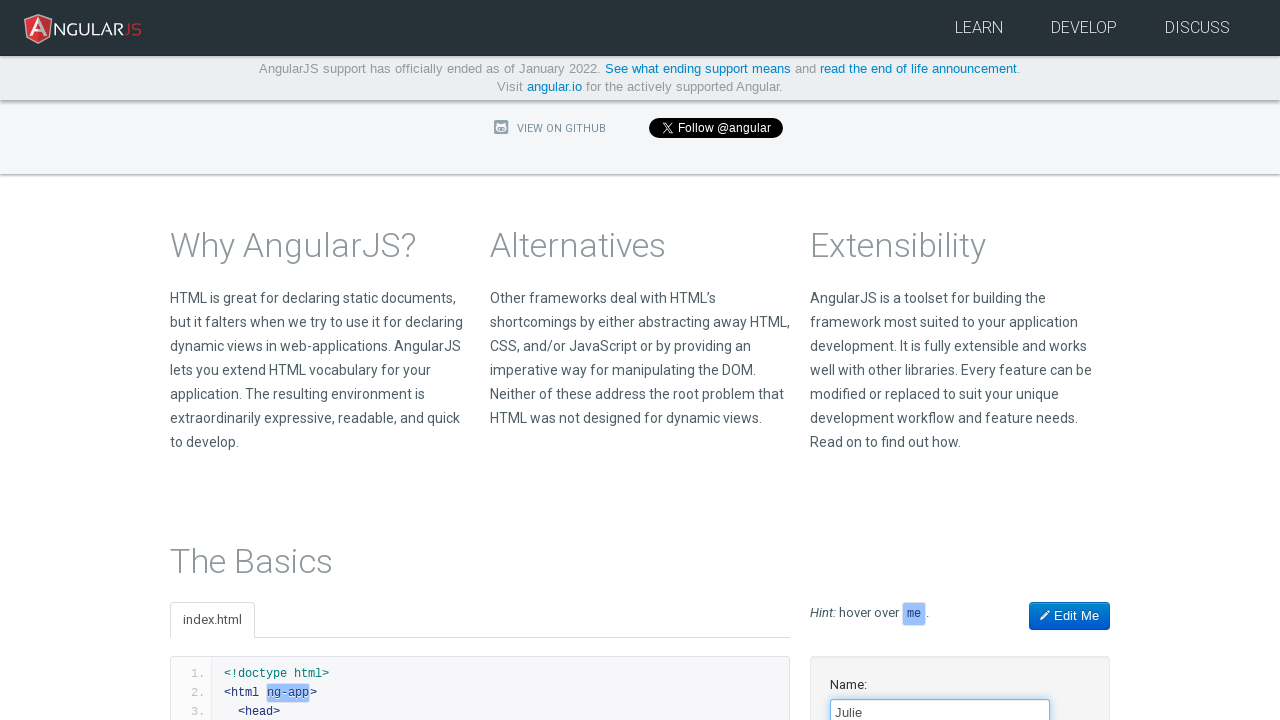

Verified that greeting message contains 'Julie'
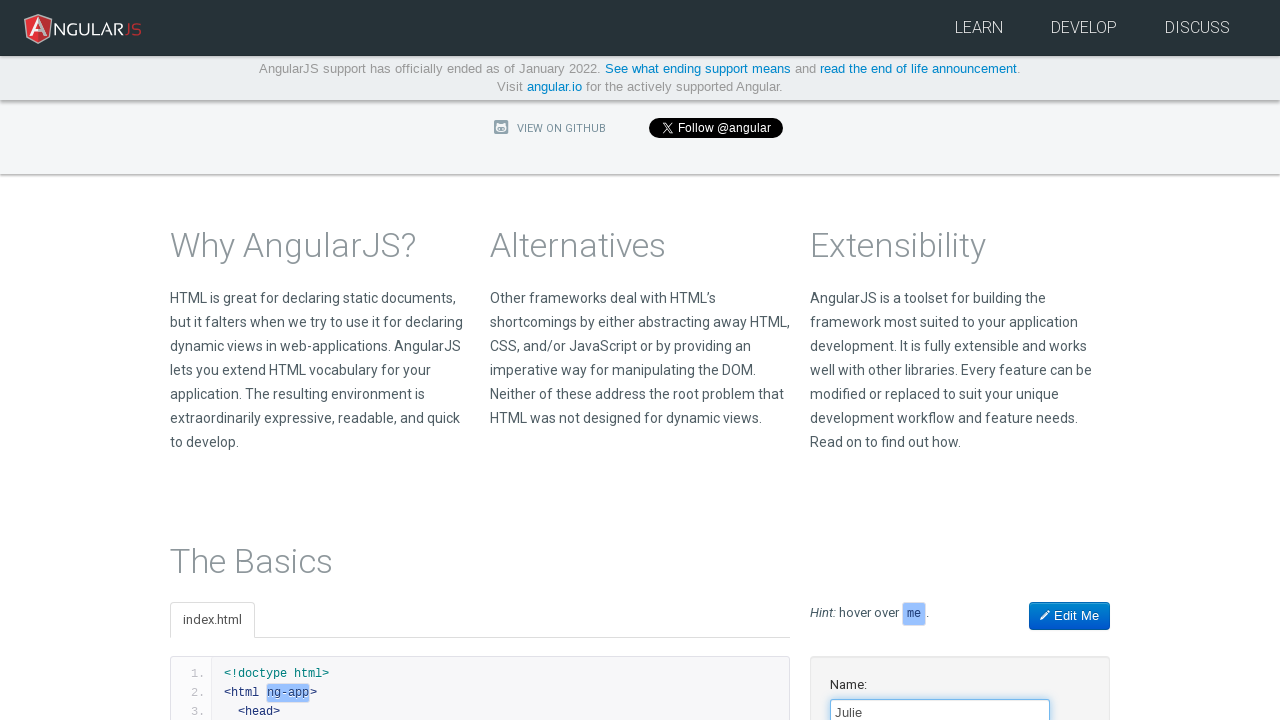

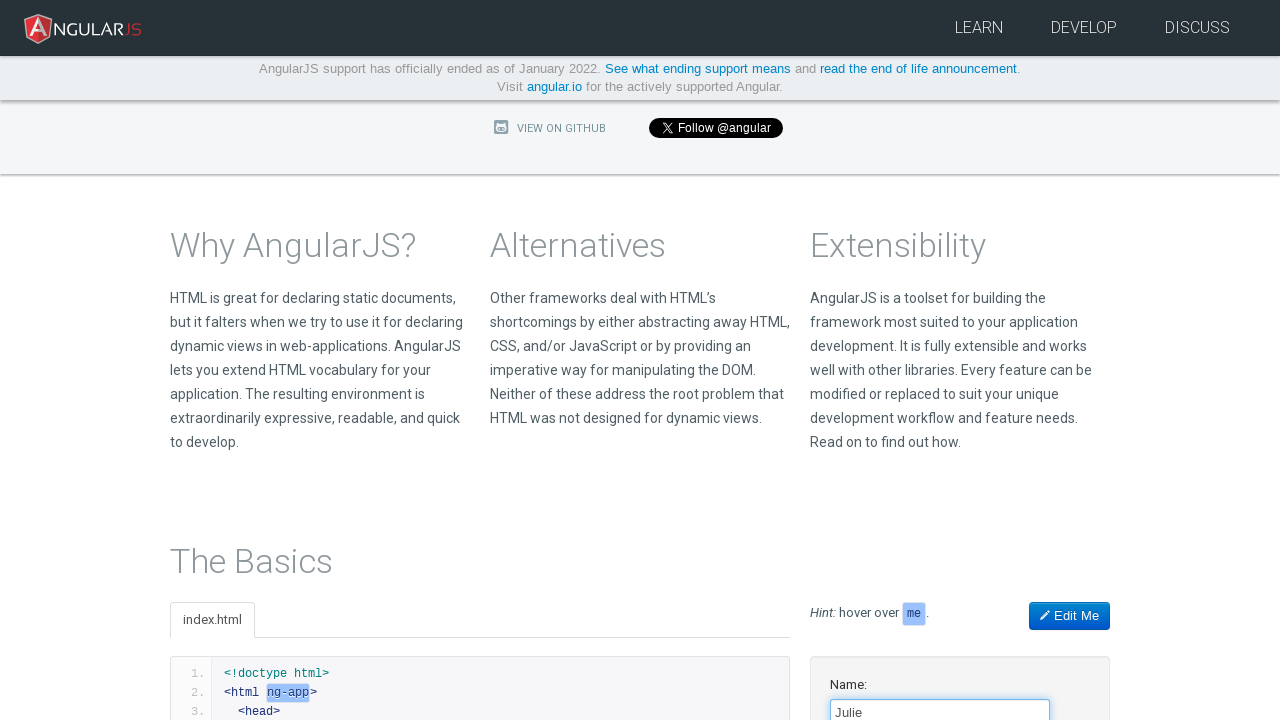